Tests that when viewing a product without adding it to cart, the proceed to checkout option is not available in the cart.

Starting URL: https://atid.store/

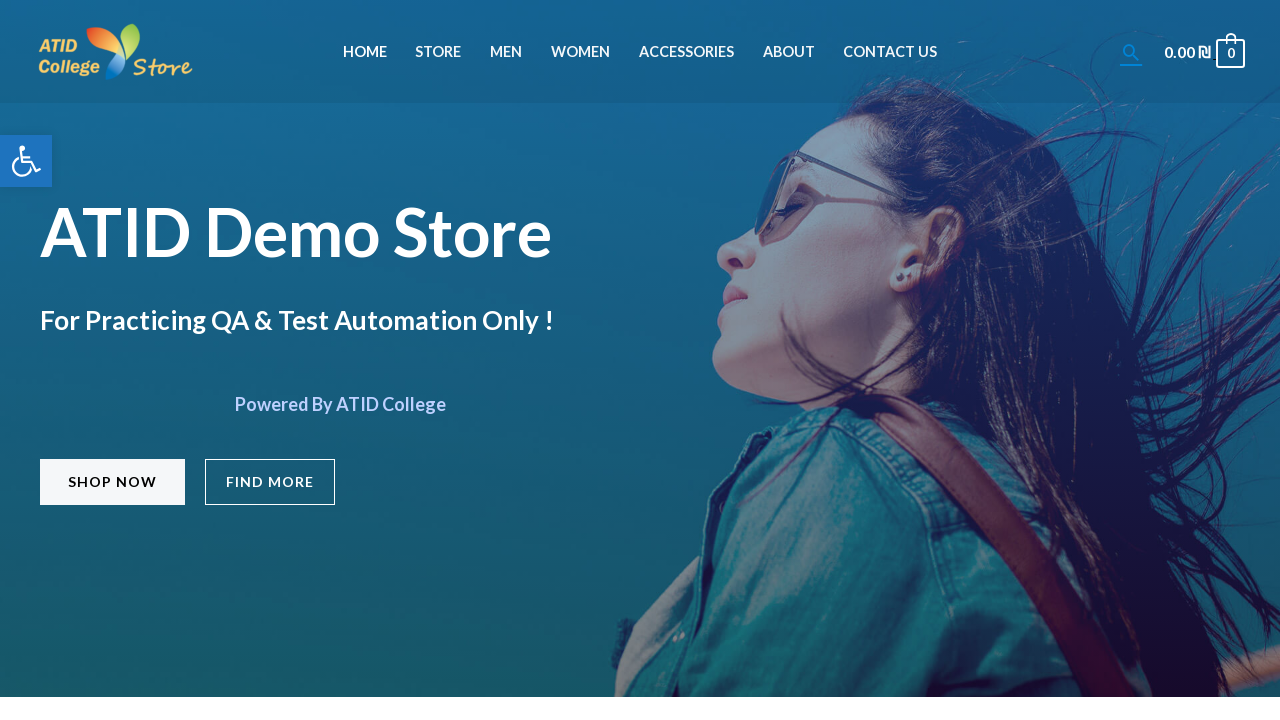

Clicked on Store menu item at (438, 52) on #menu-item-45
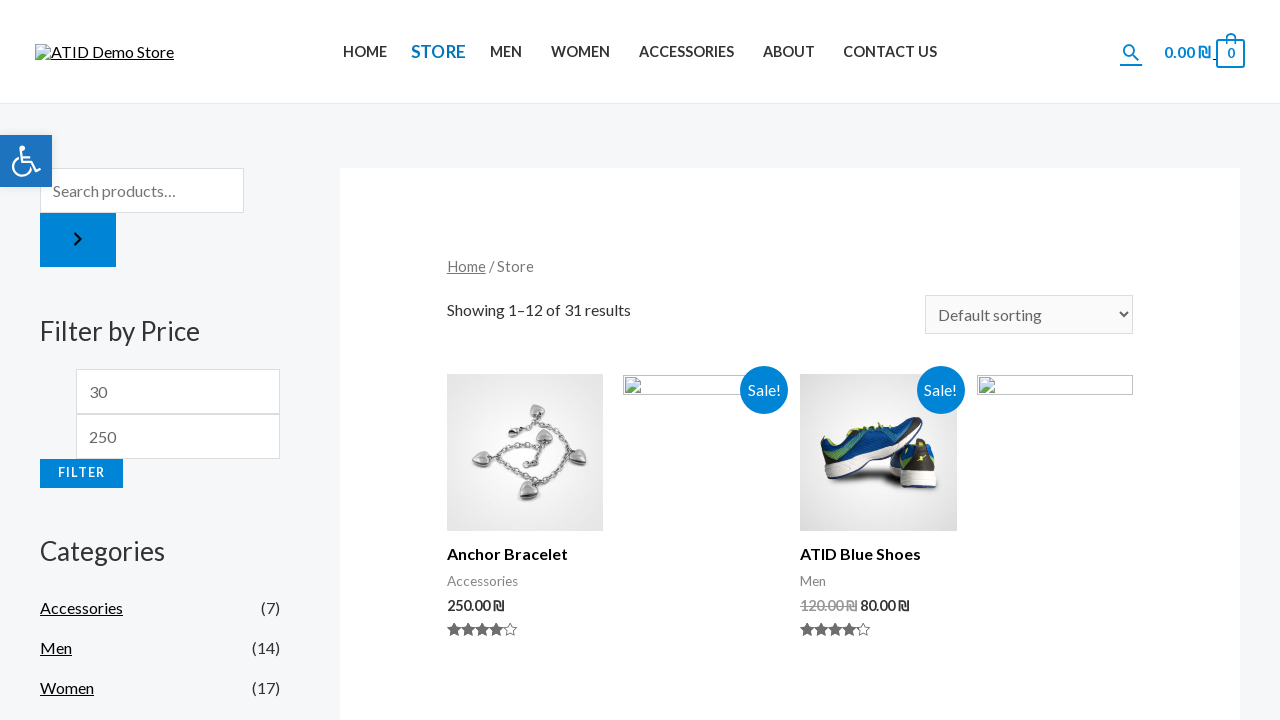

Clicked on first product image to view product details at (525, 453) on xpath=//*[@id='main']/div/ul/li[1]/div[1]/a/img
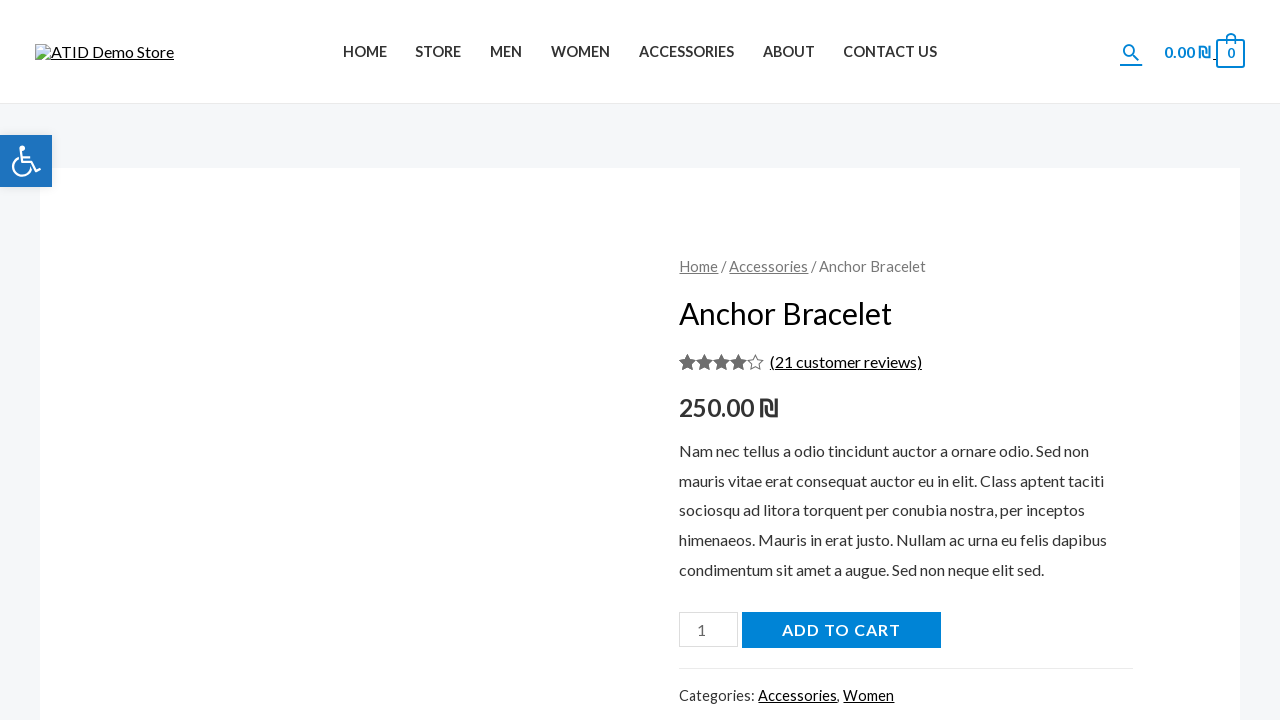

Waited 1 second for page to load
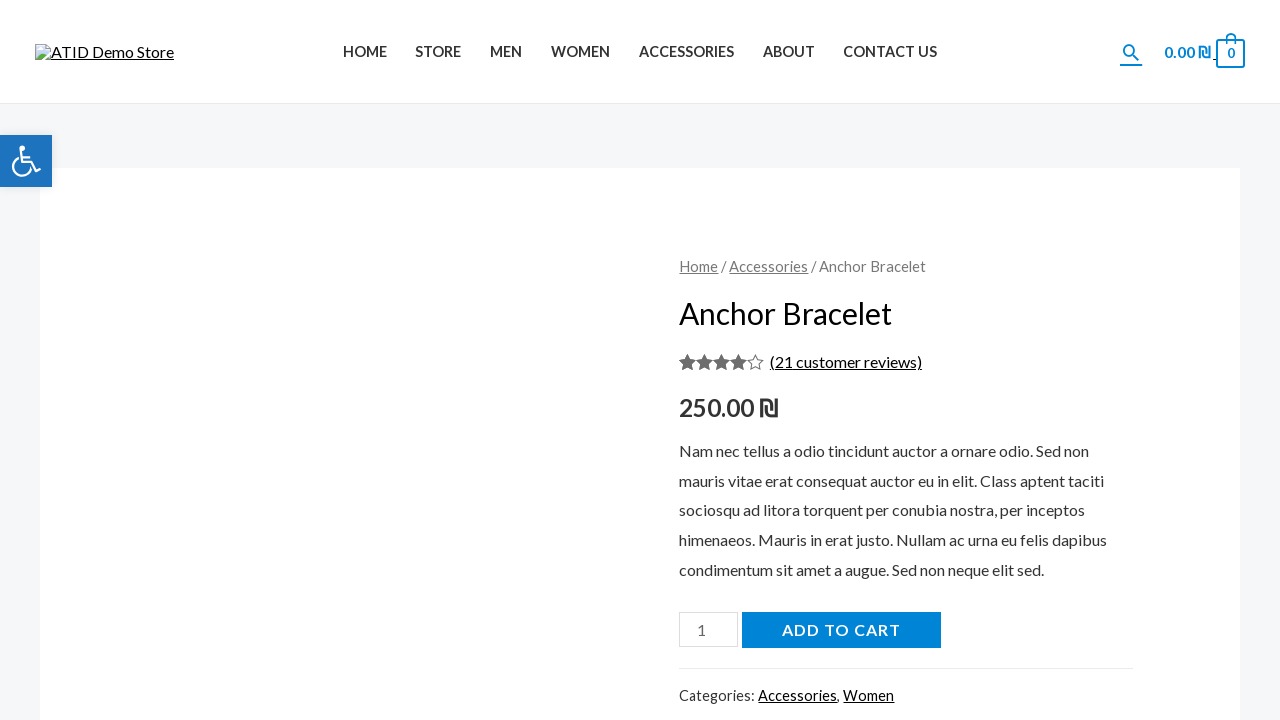

Clicked on cart icon to open cart at (1204, 52) on .ast-site-header-cart
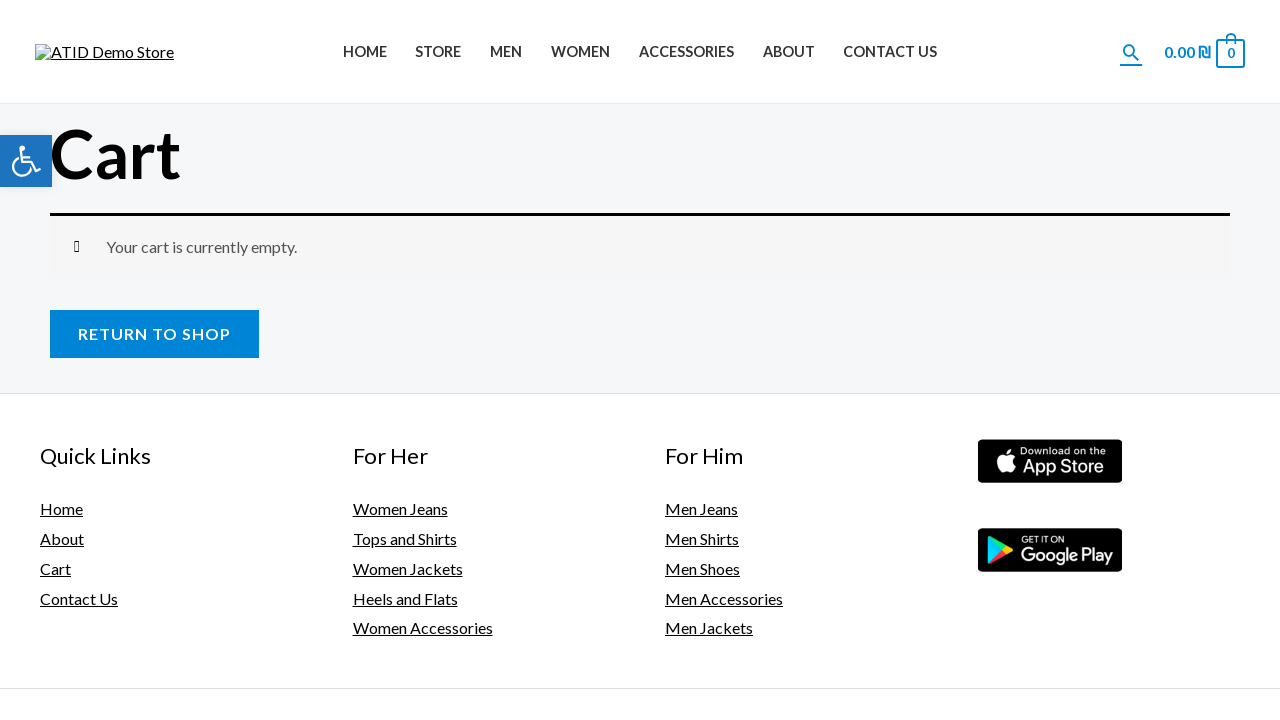

Verified that proceed to checkout button is not present since product was not added to cart
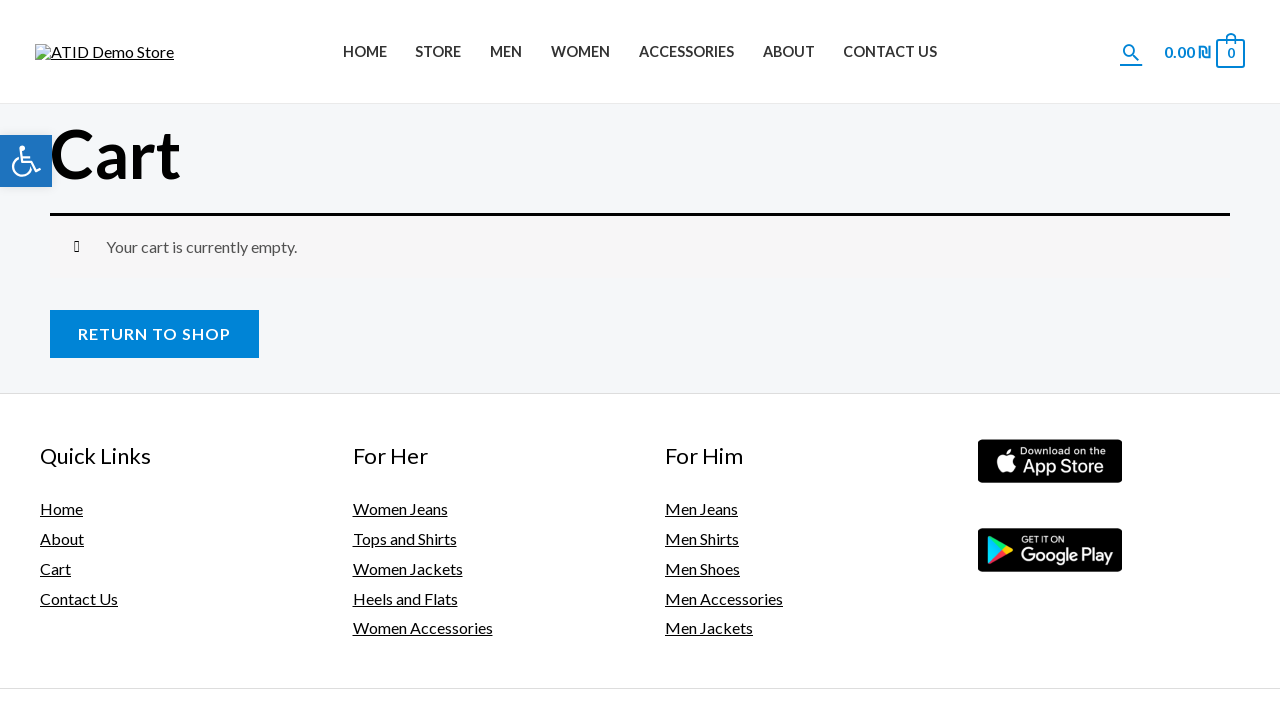

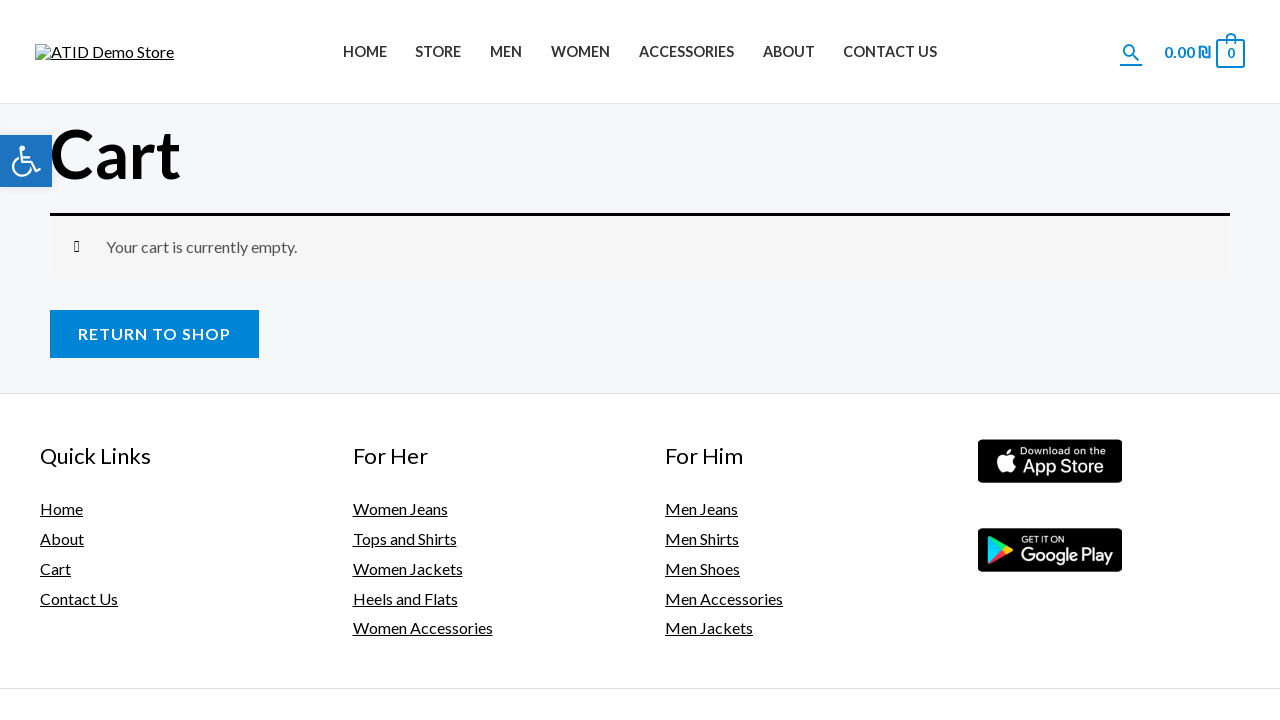